Verifies that various UI elements are present on the article page including header, content sections, and social buttons

Starting URL: https://m.sport-express.ru/hockey/nhl/reviews/biografiya-ueyna-gretcki-zhizn-i-sportivnaya-karera-legendarnogo-kanadskogo-hokkeista-i-trenera-2174095/

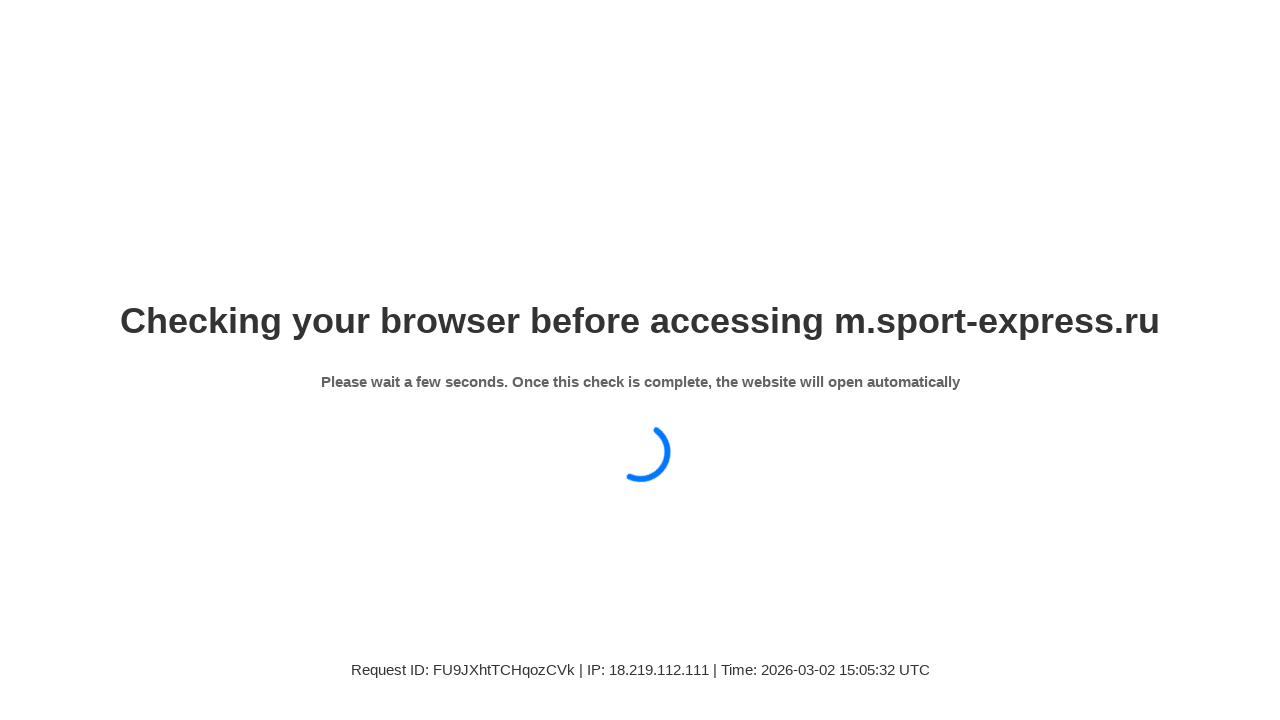

Verified header element is present on page
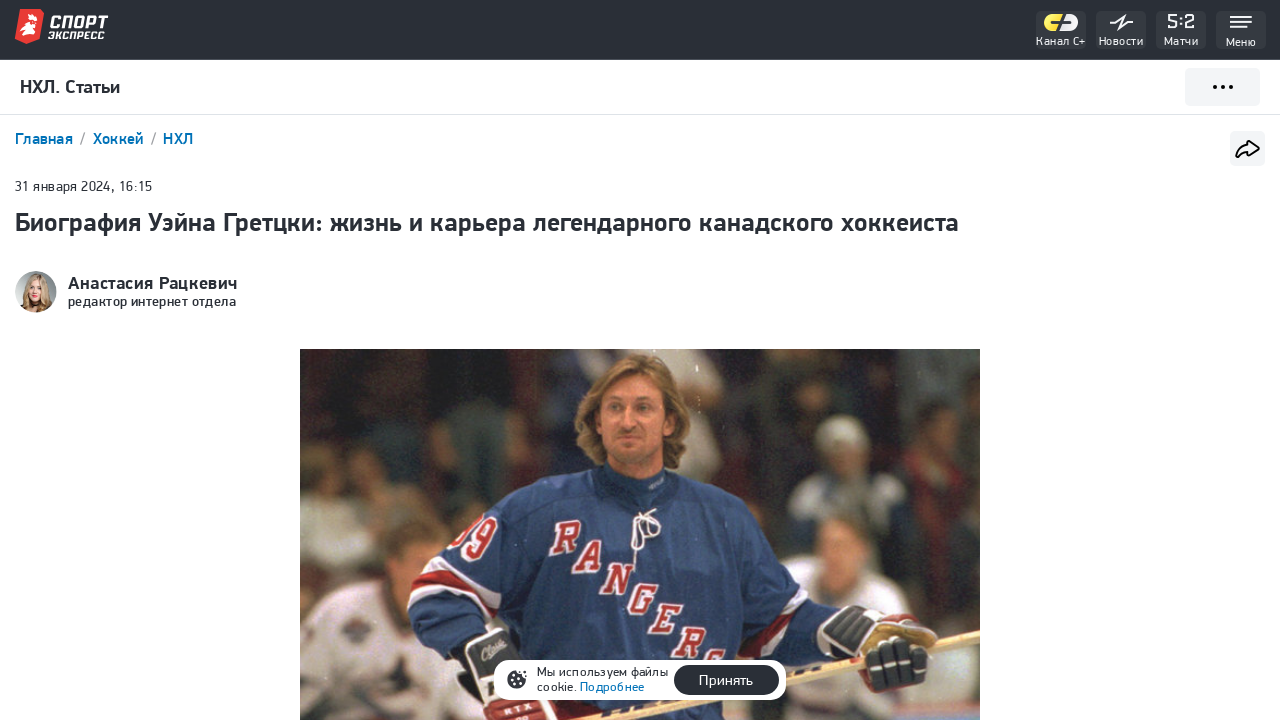

Verified table of contents section is present
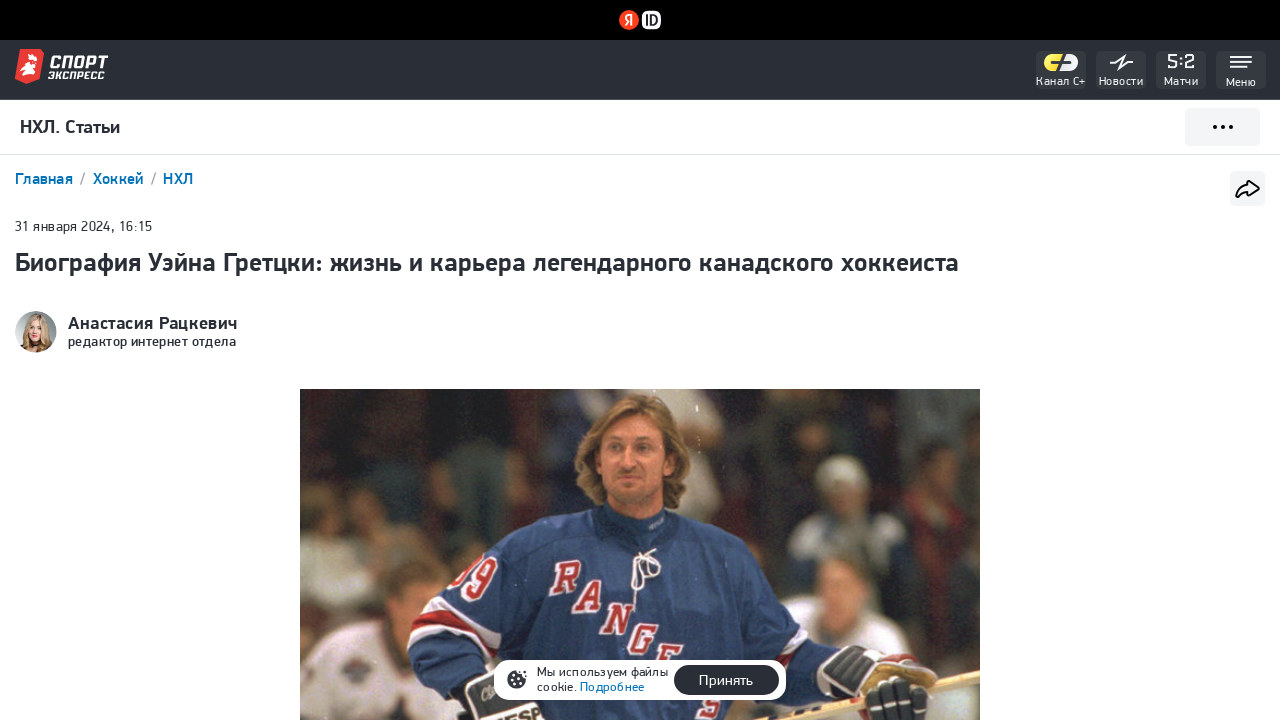

Verified table of contents title is present
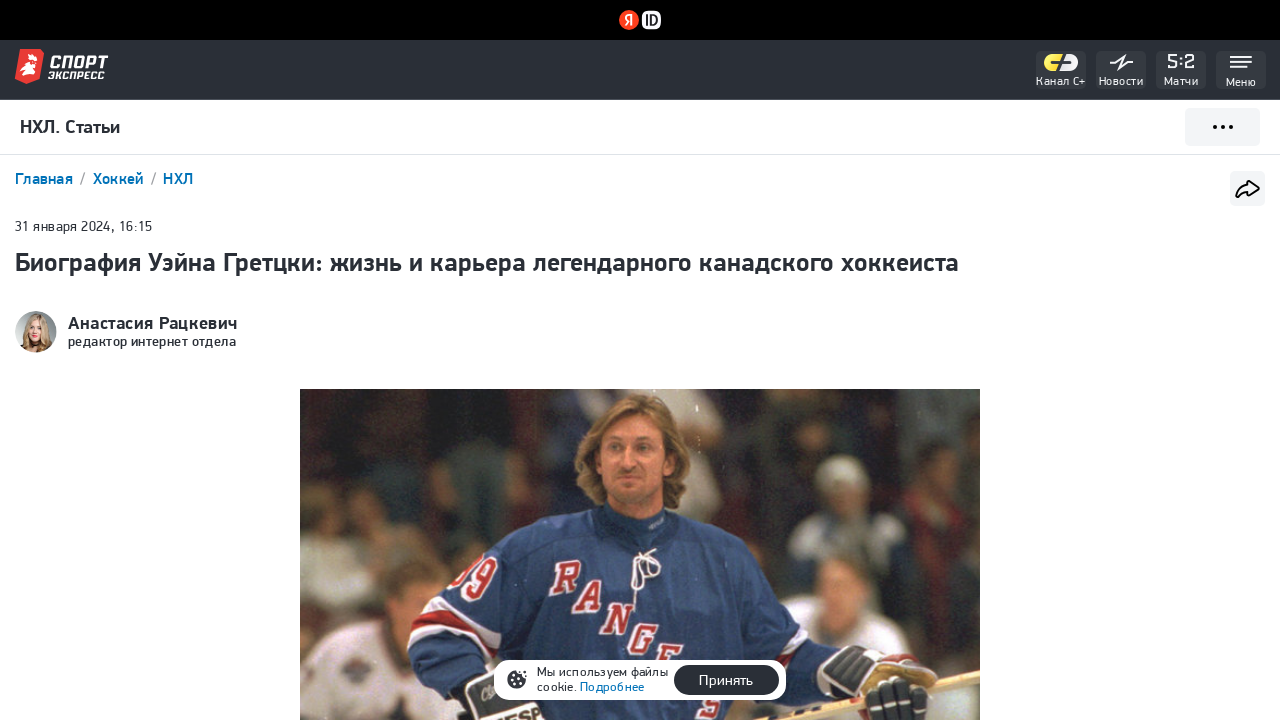

Verified telegram news section is present
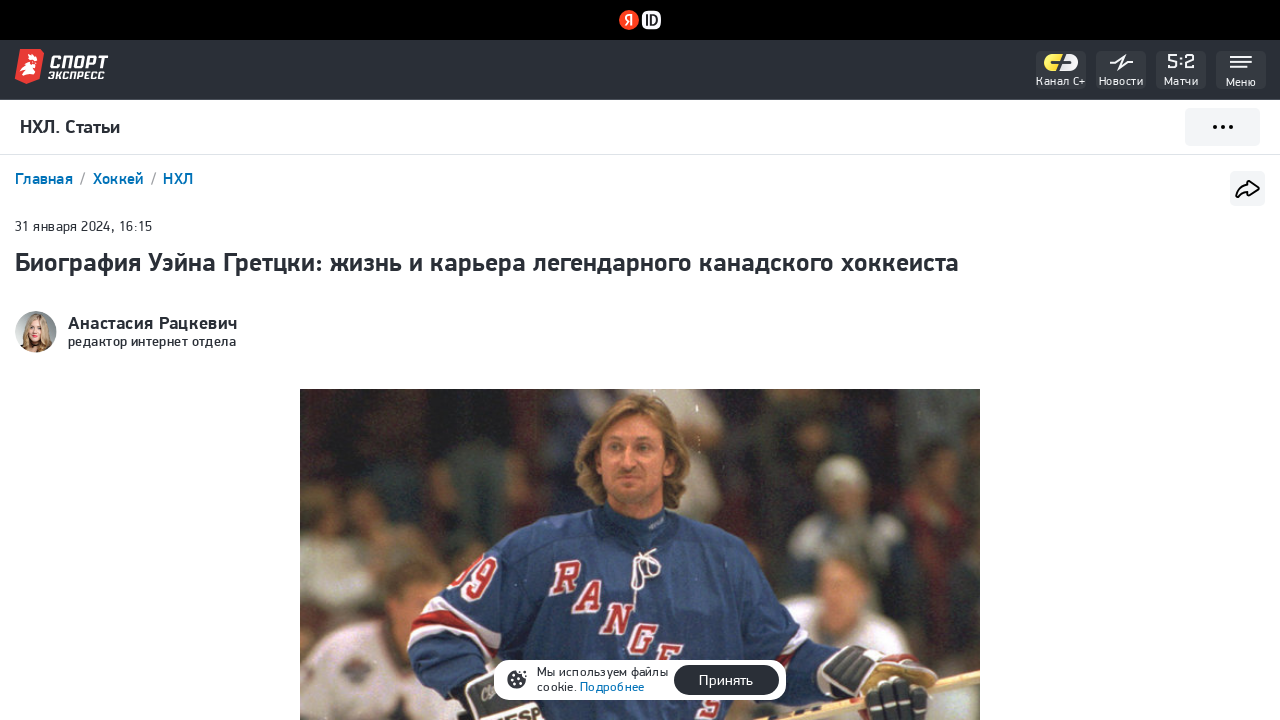

Verified detail menu button is present
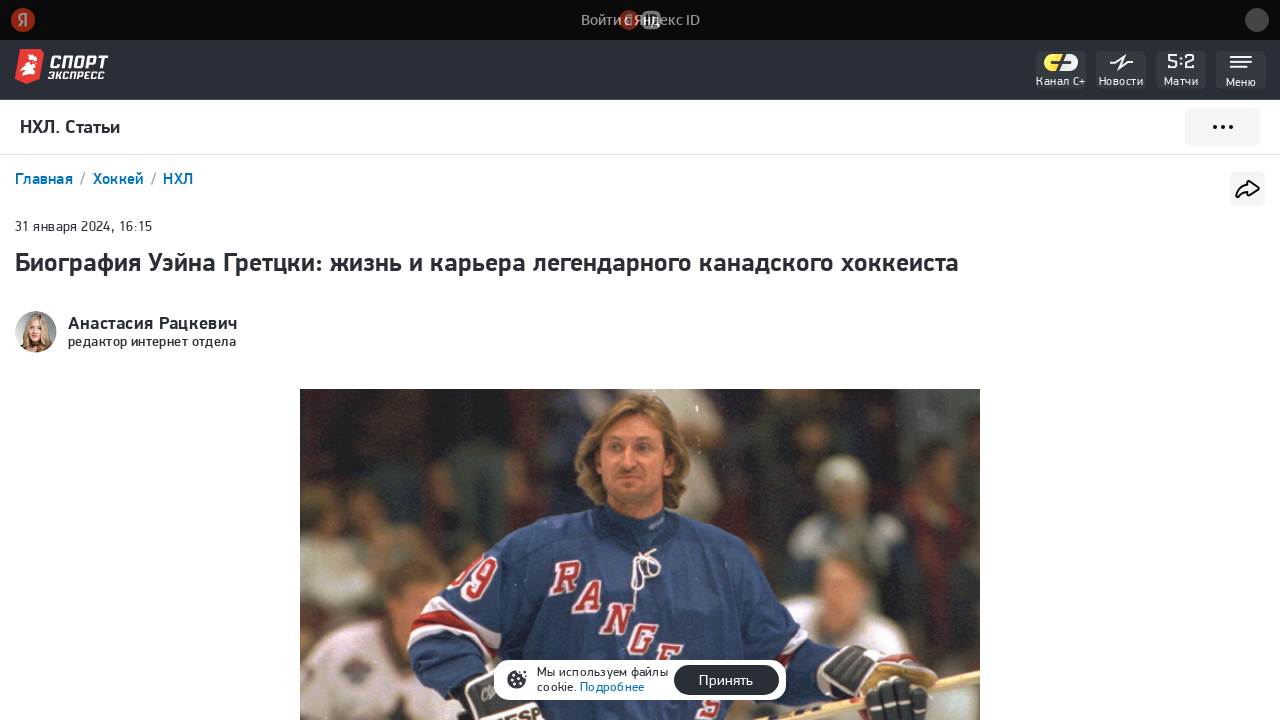

Verified like/social section in footer is present
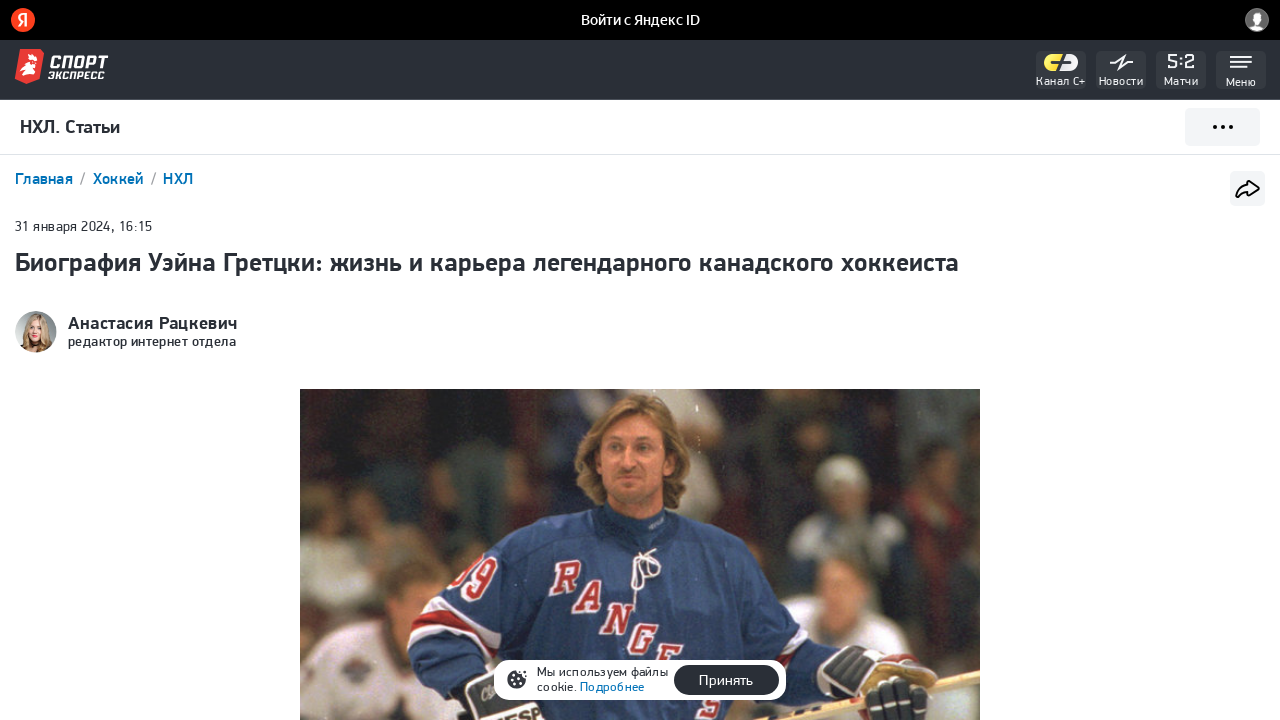

Verified share block with icons is present
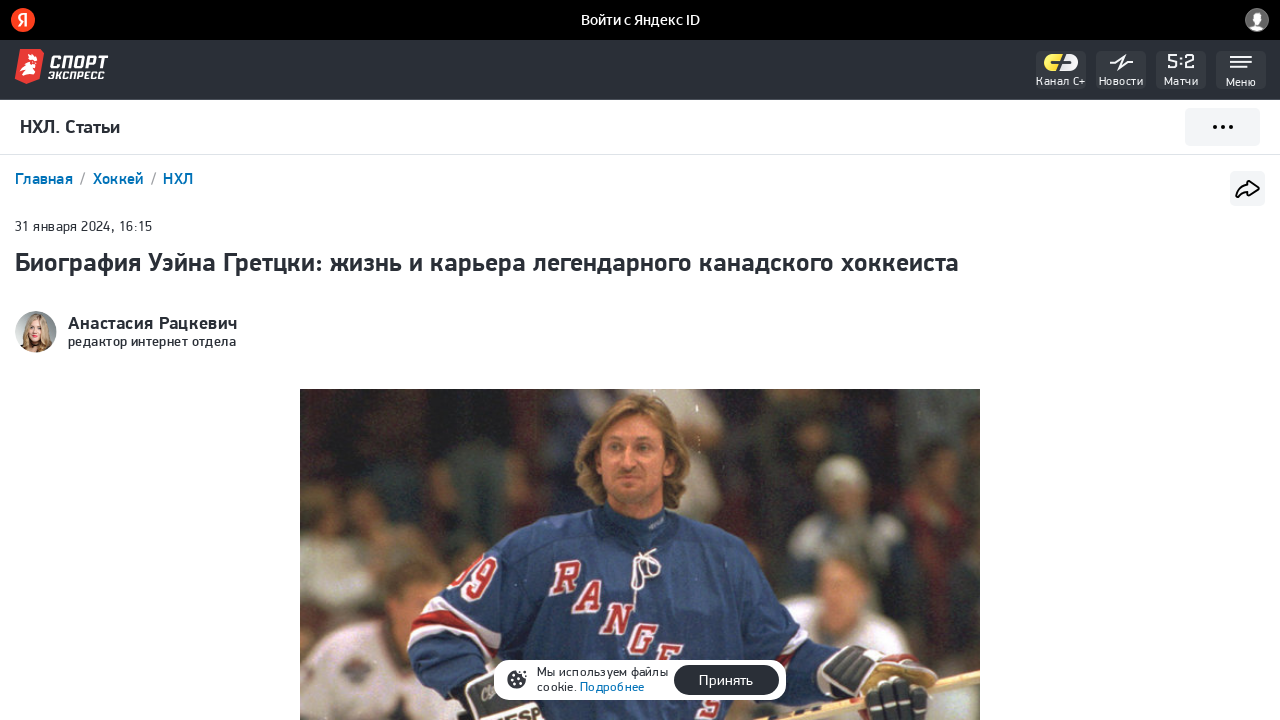

Verified advertisement section is present
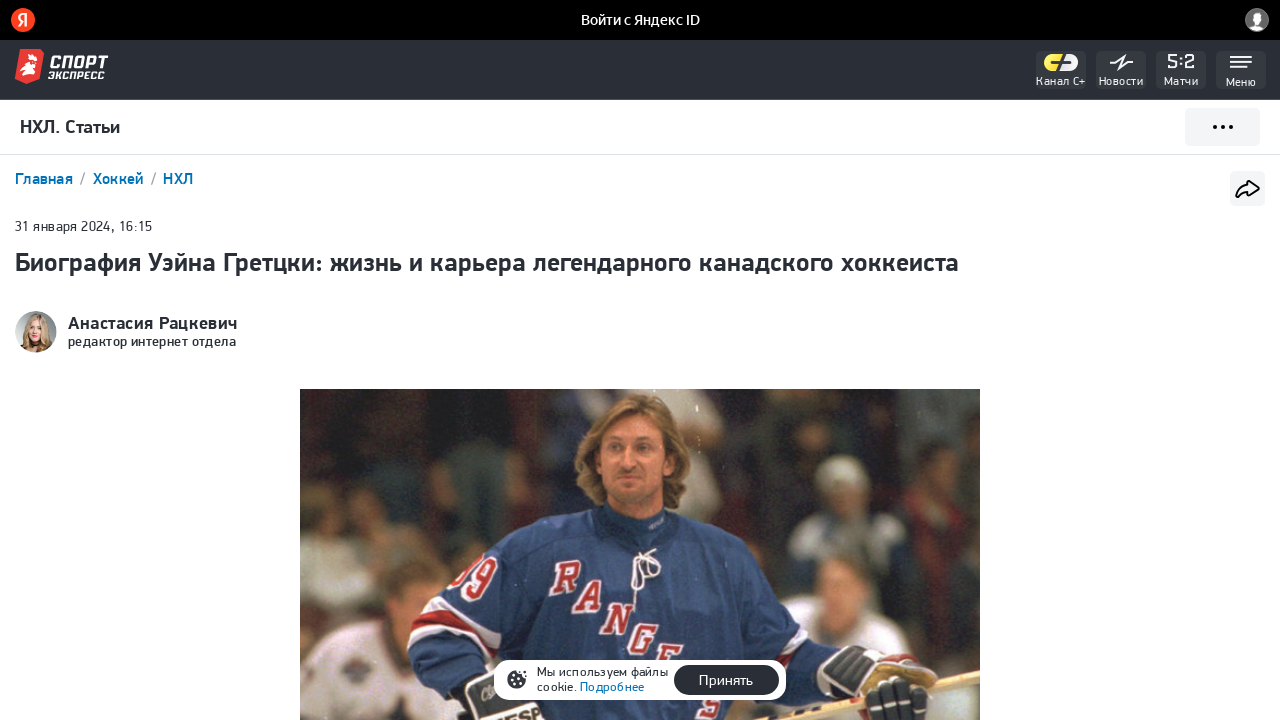

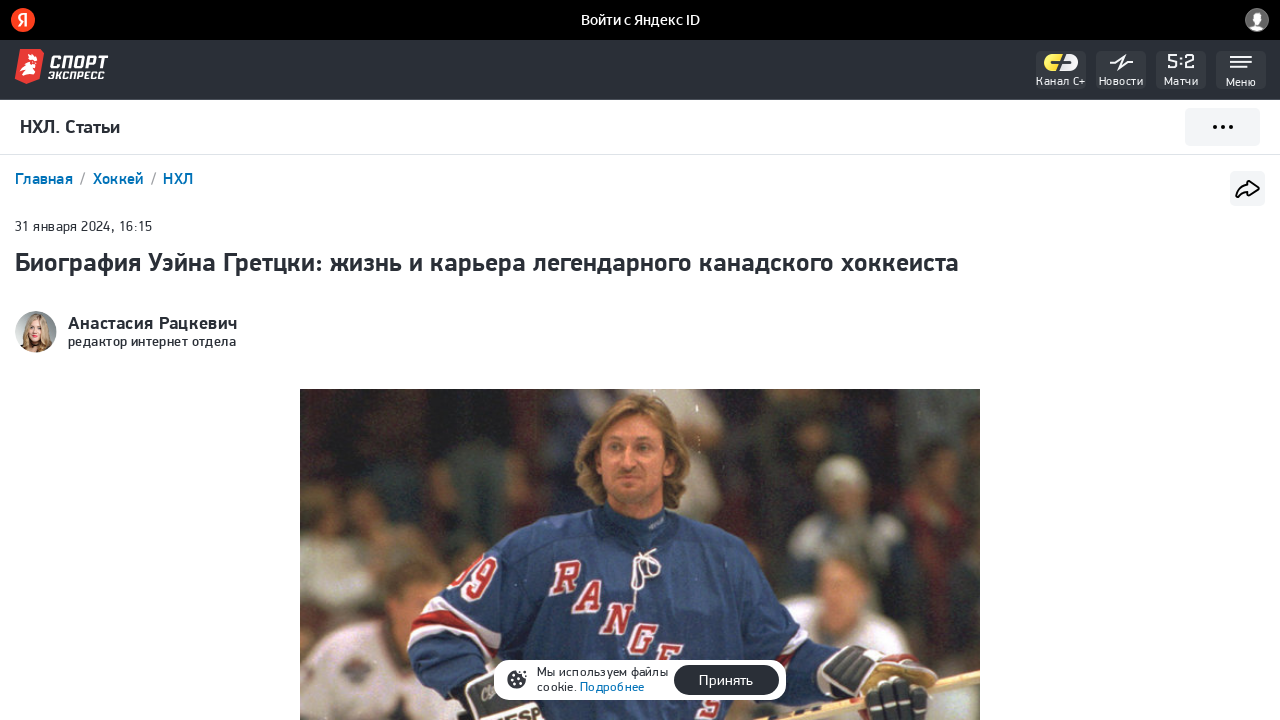